Navigates to the-internet.herokuapp.com and clicks on the 11th link on the page

Starting URL: https://the-internet.herokuapp.com/

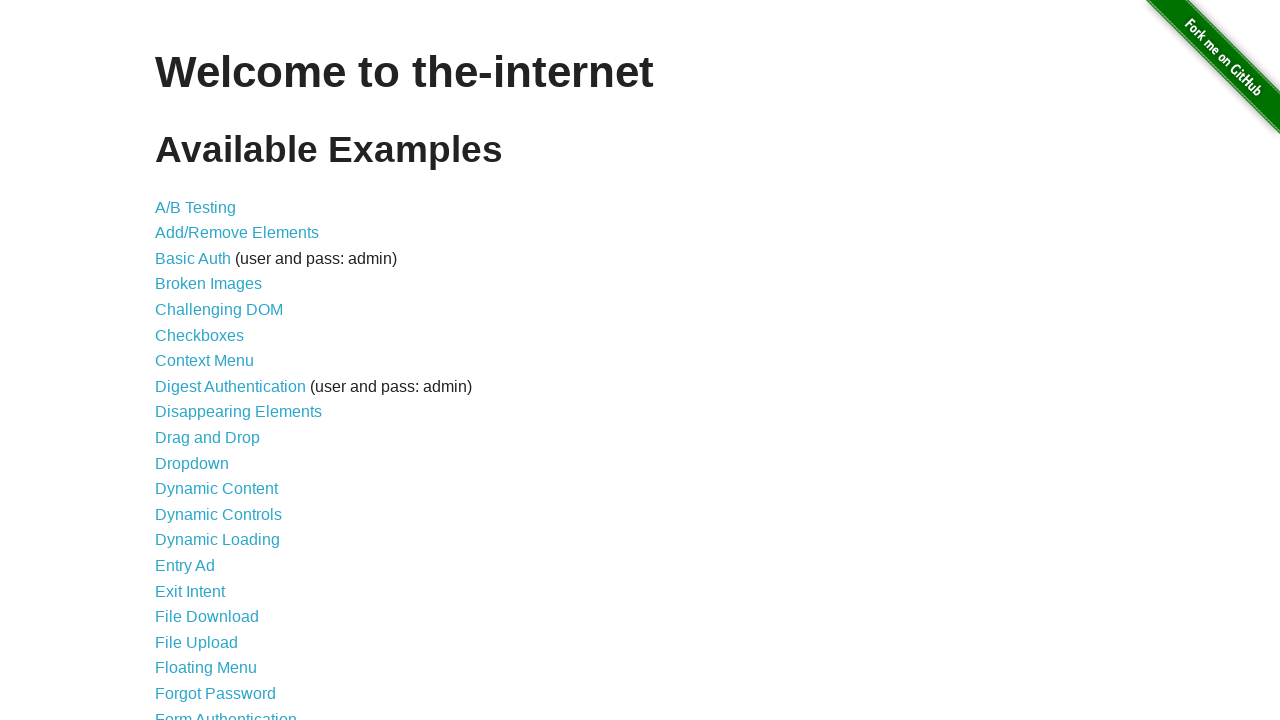

Navigated to the-internet.herokuapp.com
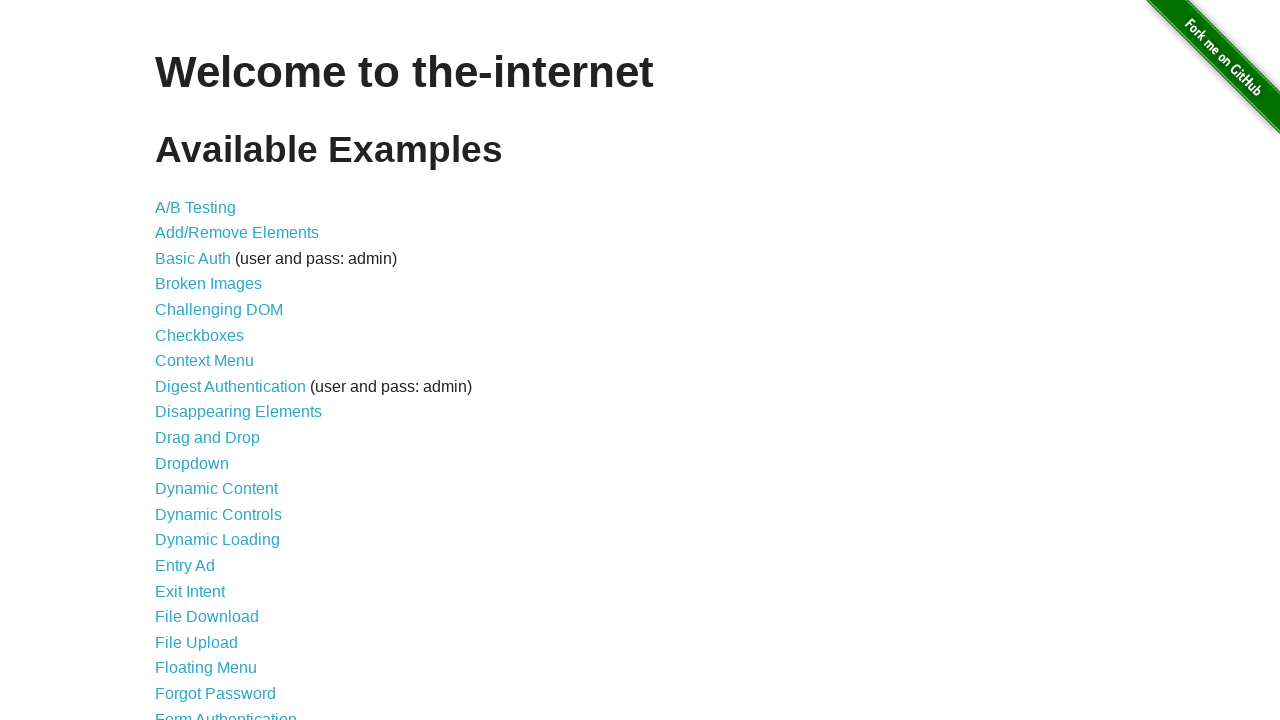

Retrieved all links on the page
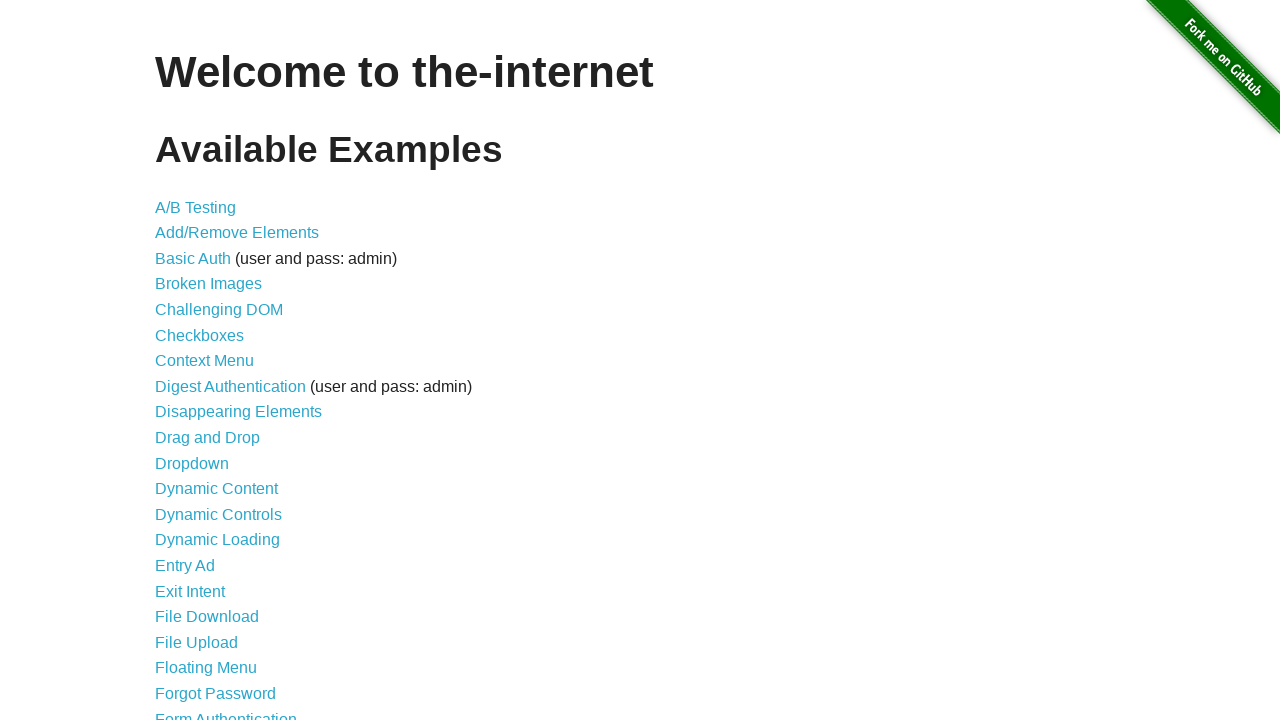

Clicked the 11th link on the page at (208, 438) on a >> nth=10
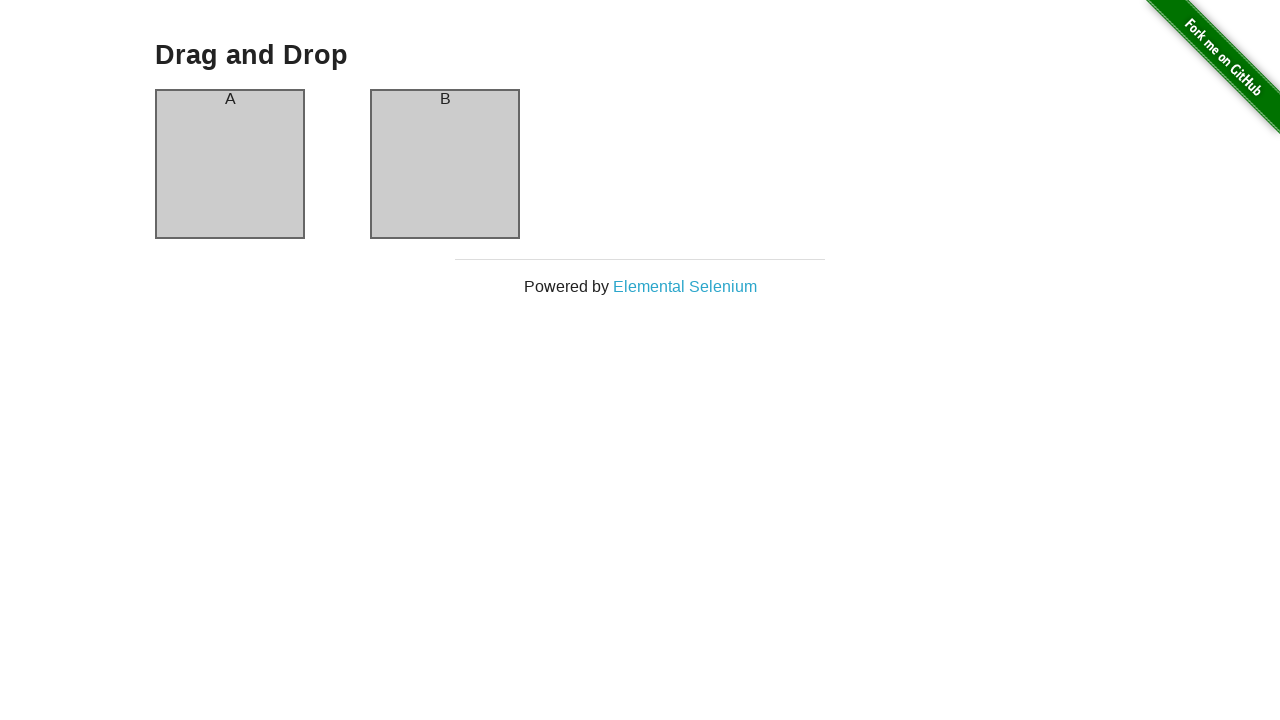

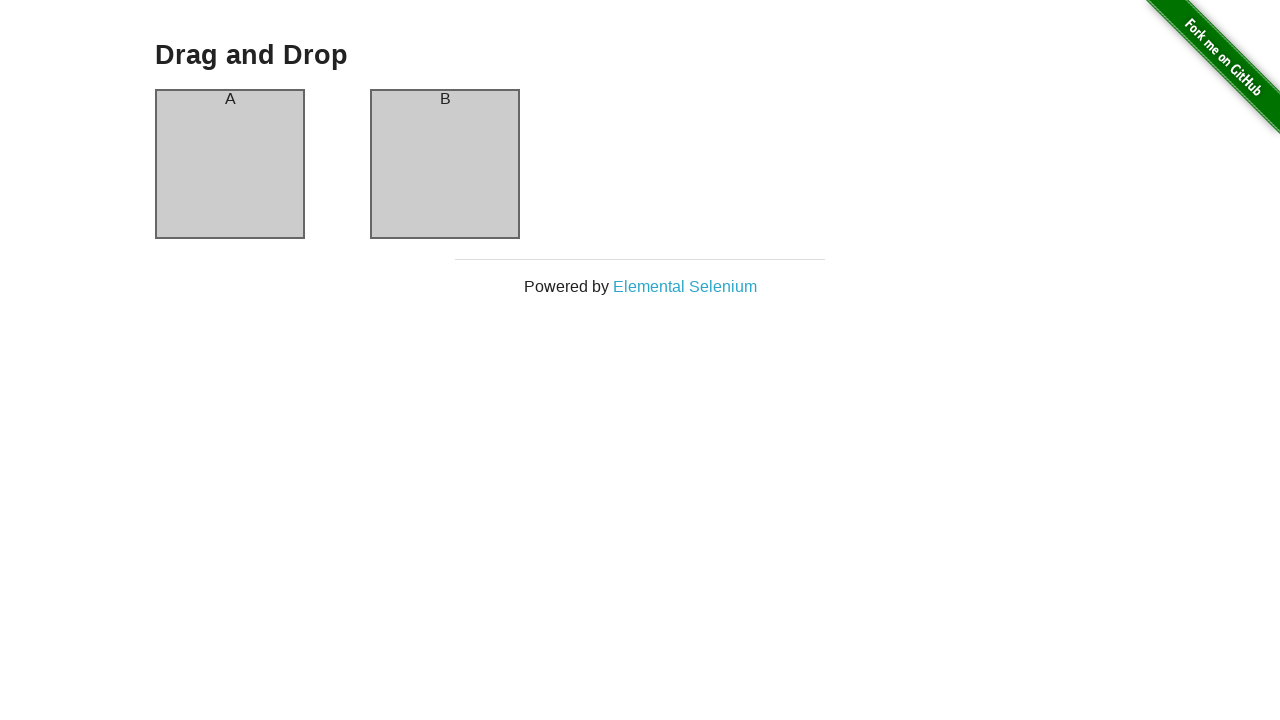